Tests a registration form by filling in first name, last name, and email fields, then submitting and verifying the success message

Starting URL: http://suninjuly.github.io/registration1.html

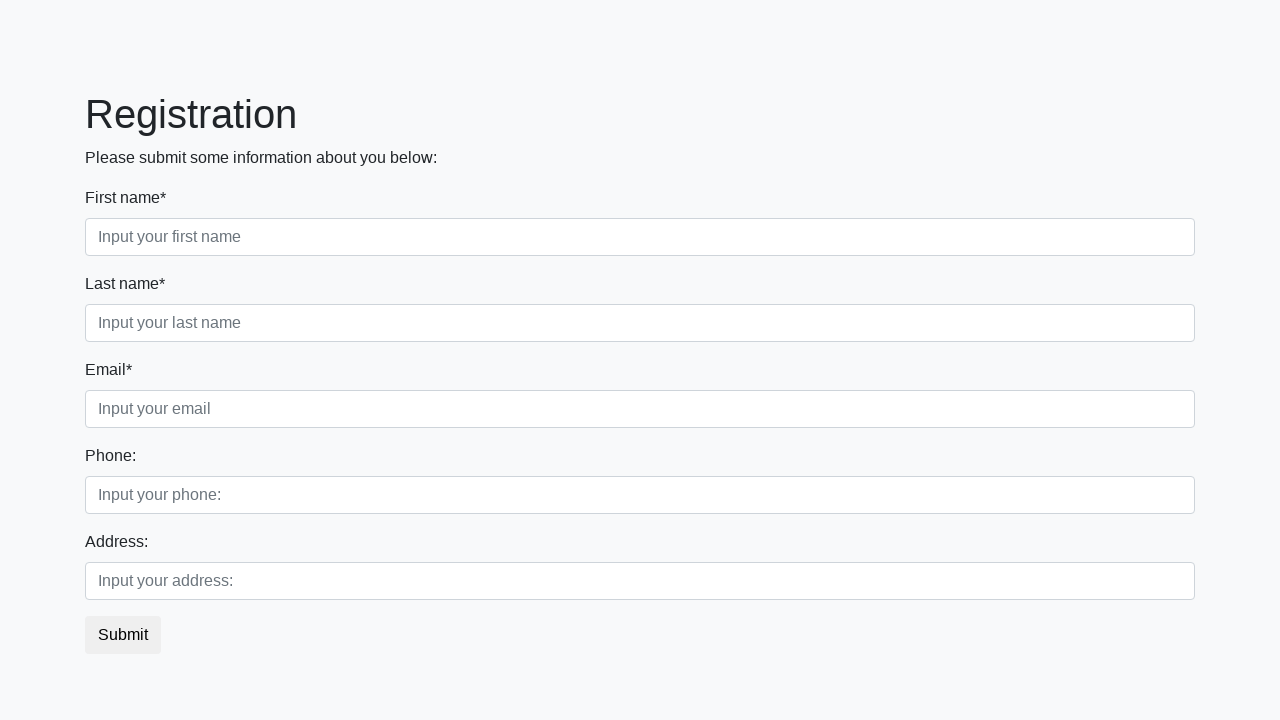

Filled first name field with 'Ivan' on input[placeholder='Input your first name']
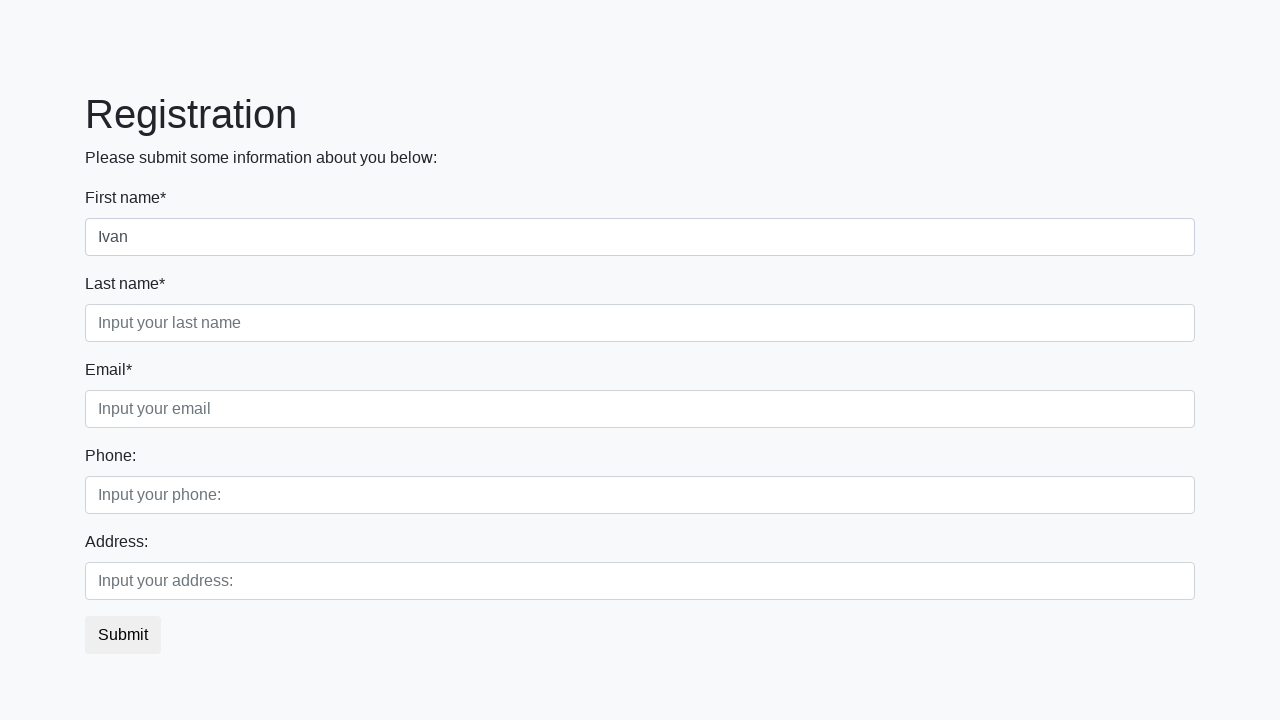

Filled last name field with 'Petrenko' on input[placeholder='Input your last name']
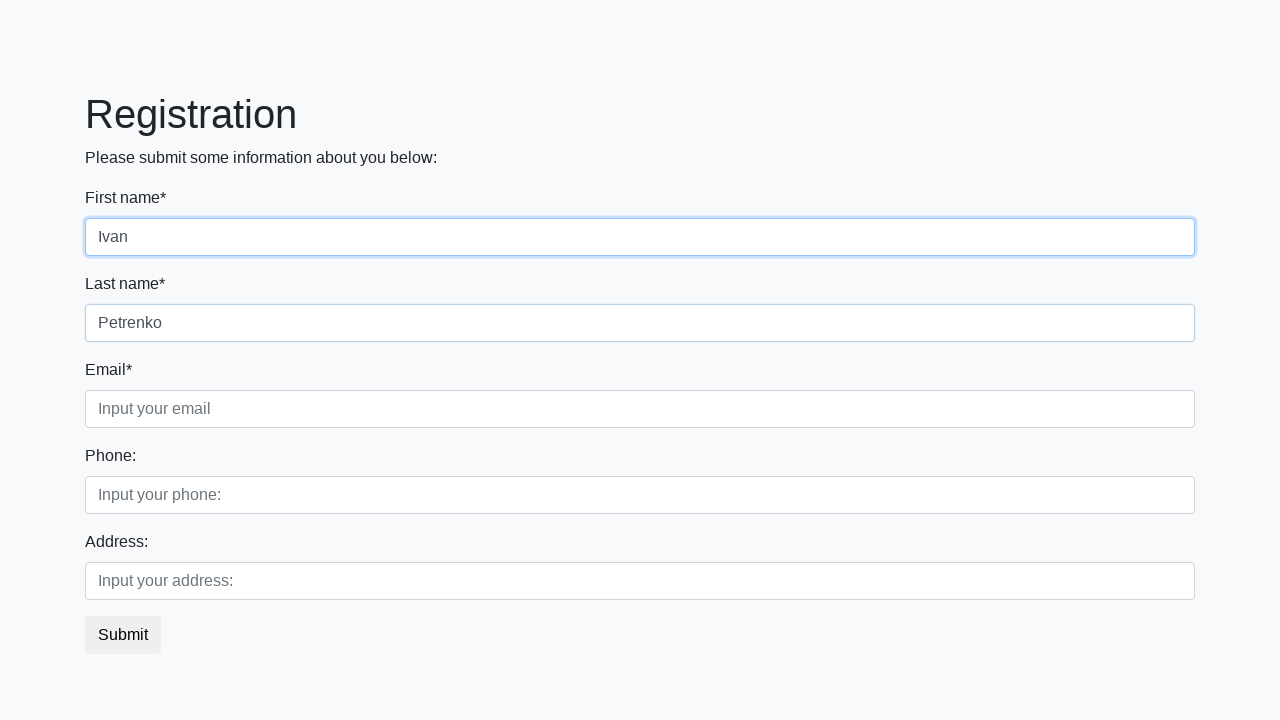

Filled email field with 'testuser@example.com' on .form-control.third
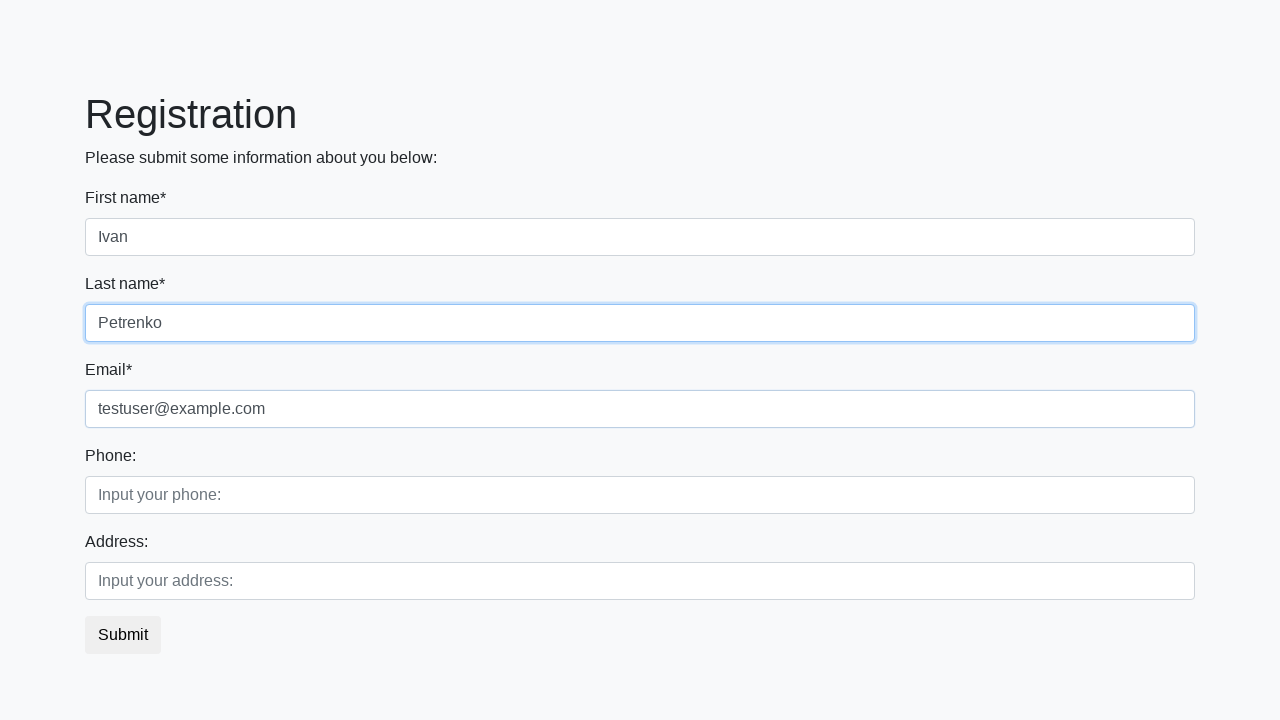

Clicked the submit button at (123, 635) on .btn
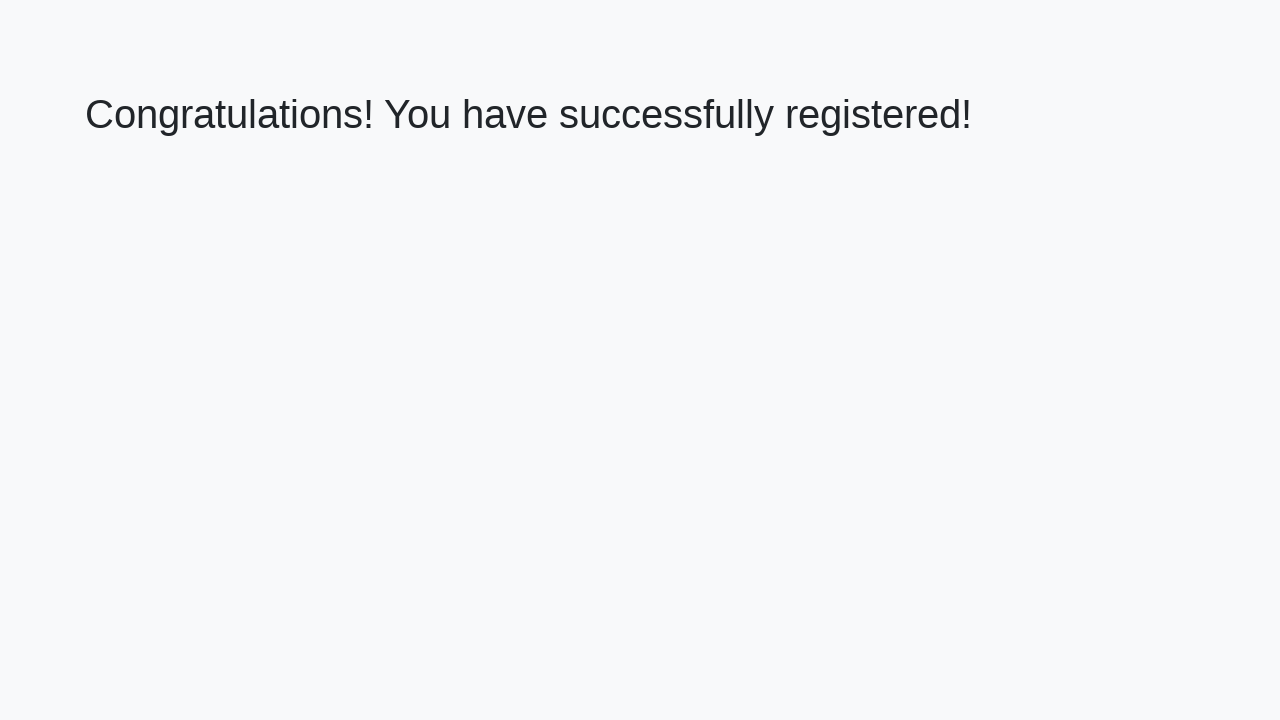

Success message loaded
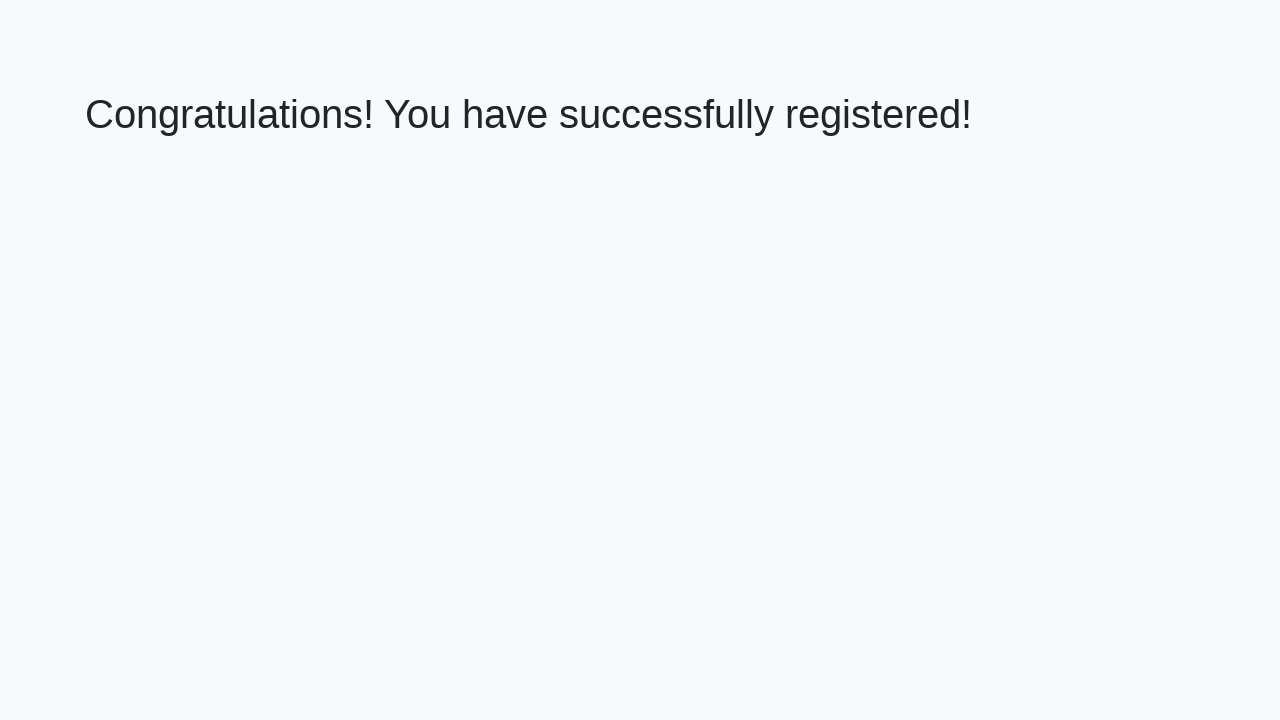

Retrieved success message text
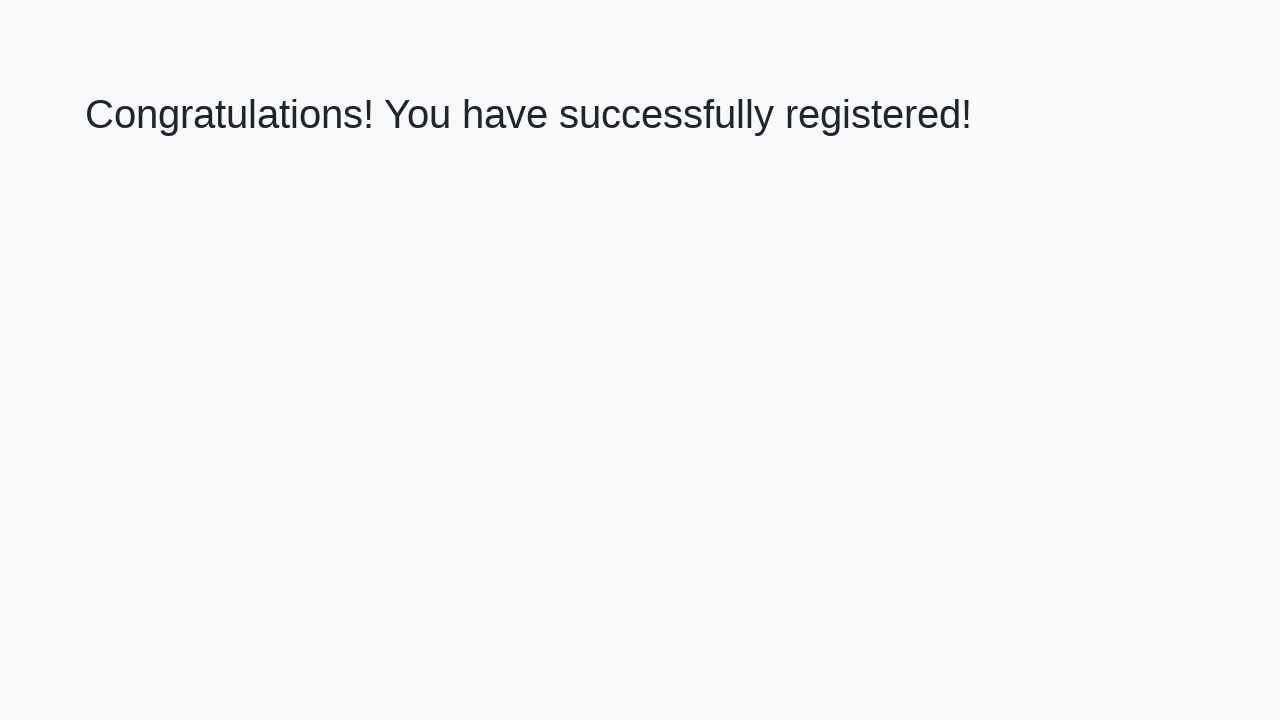

Verified success message: 'Congratulations! You have successfully registered!'
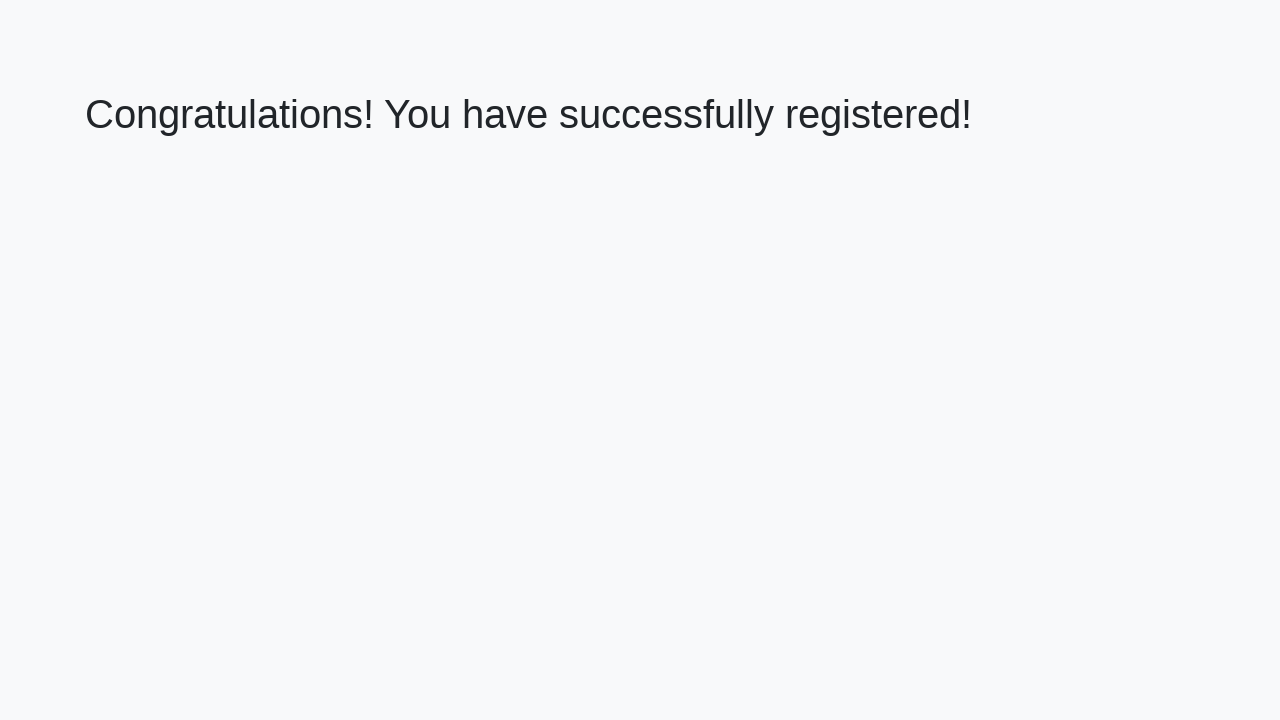

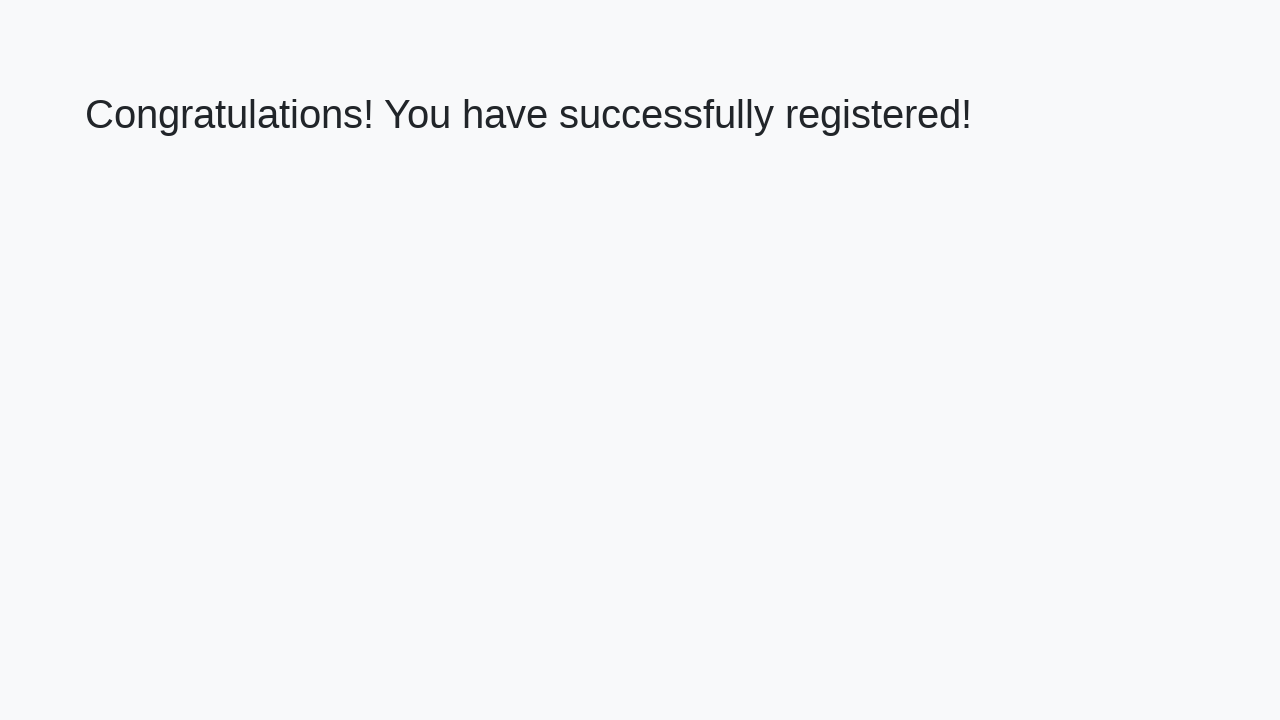